Tests bank manager functionality on a demo banking site: adds a new customer, opens an account for them, searches for the customer, and deletes the customer record.

Starting URL: https://www.globalsqa.com/angularJs-protractor/BankingProject/#/login

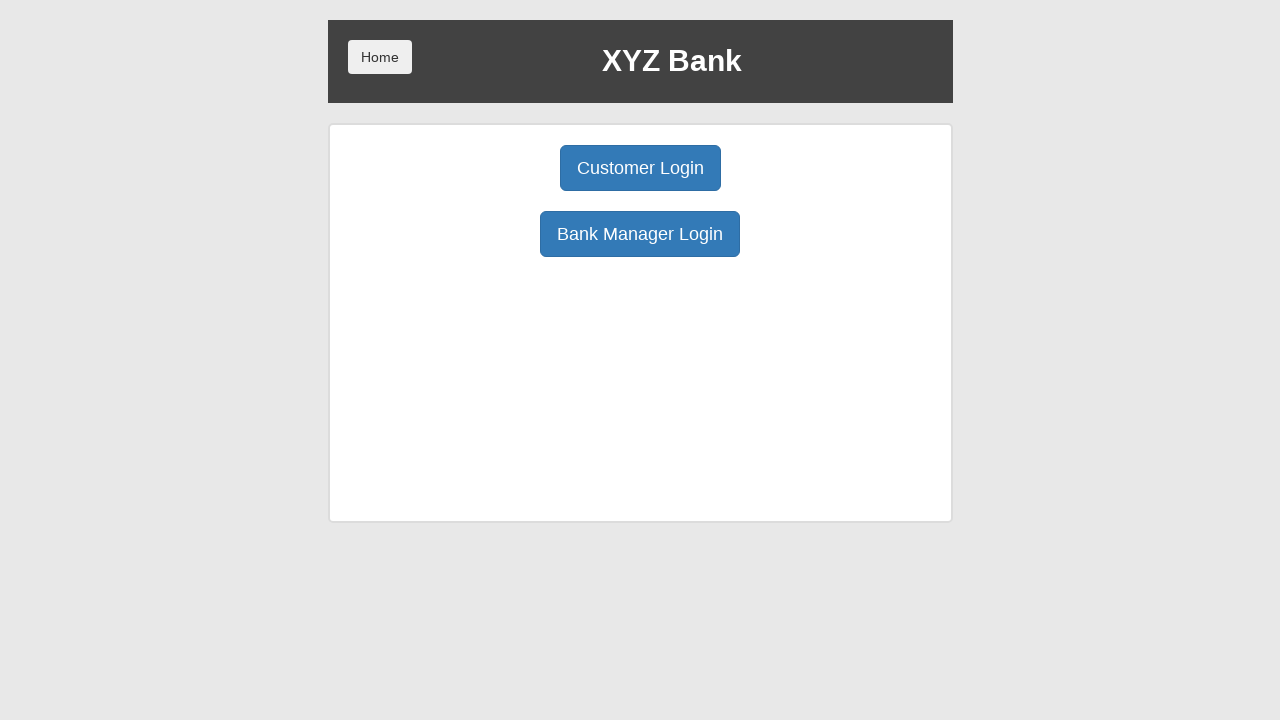

Clicked Bank Manager Login button at (640, 234) on button:has-text('Bank Manager Login')
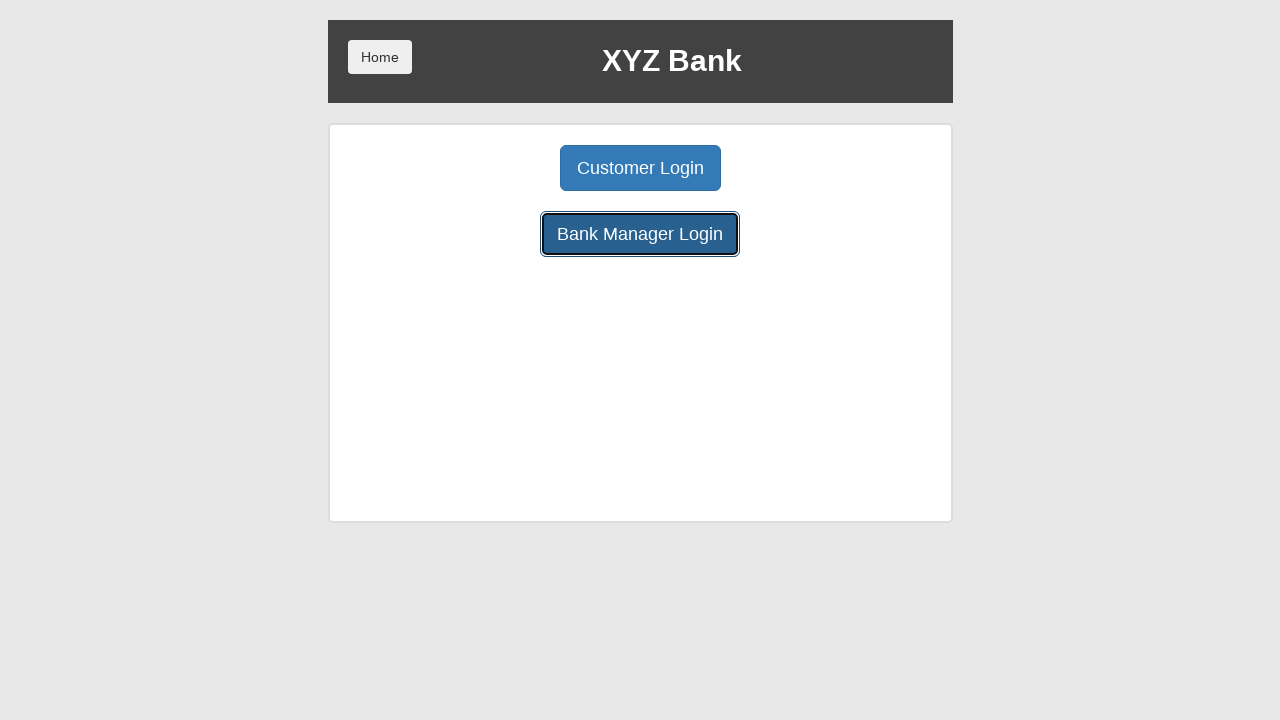

Clicked Add Customer button at (502, 168) on button:has-text('Add Customer')
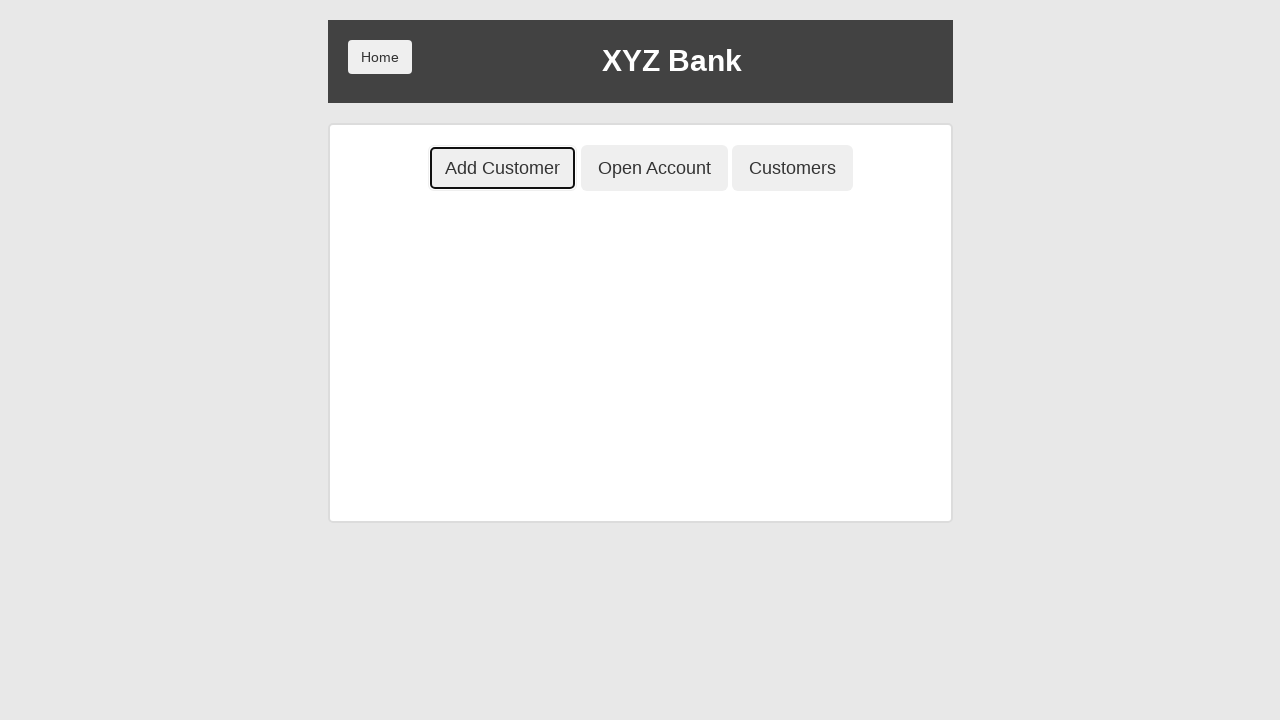

Filled first name field with 'Ahmet' on input[placeholder='First Name']
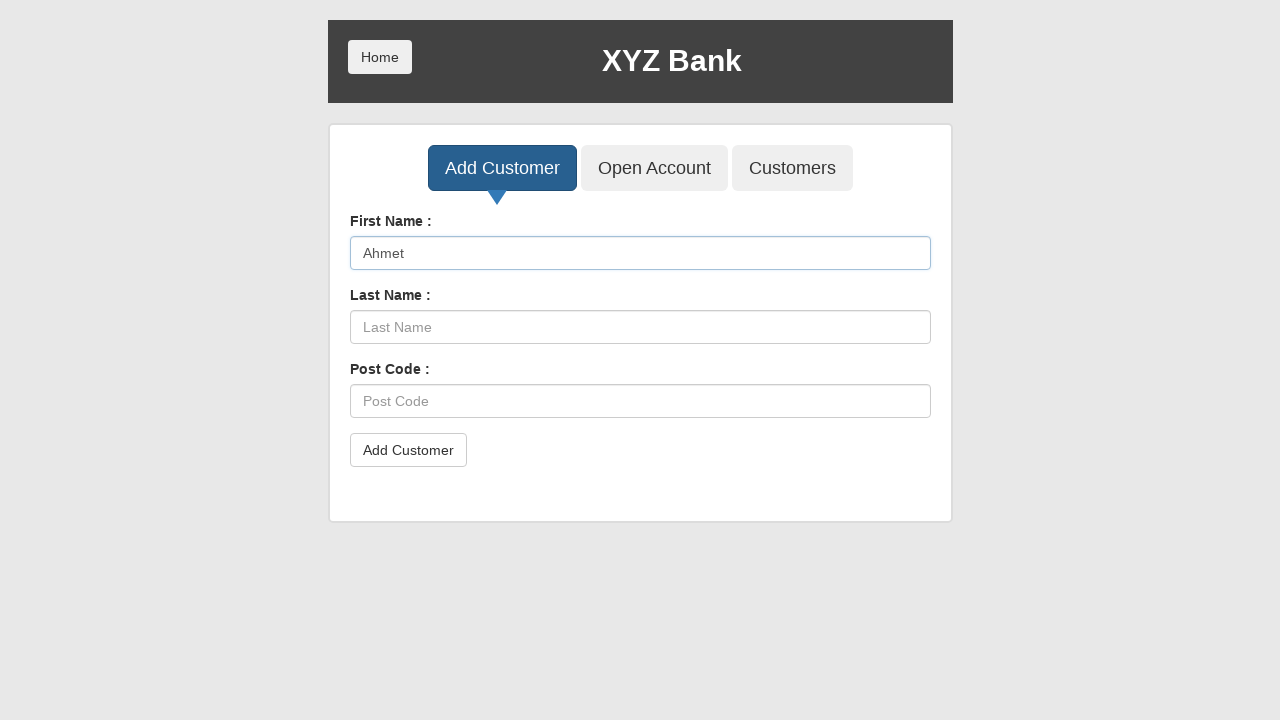

Filled last name field with 'Baldir' on input[placeholder='Last Name']
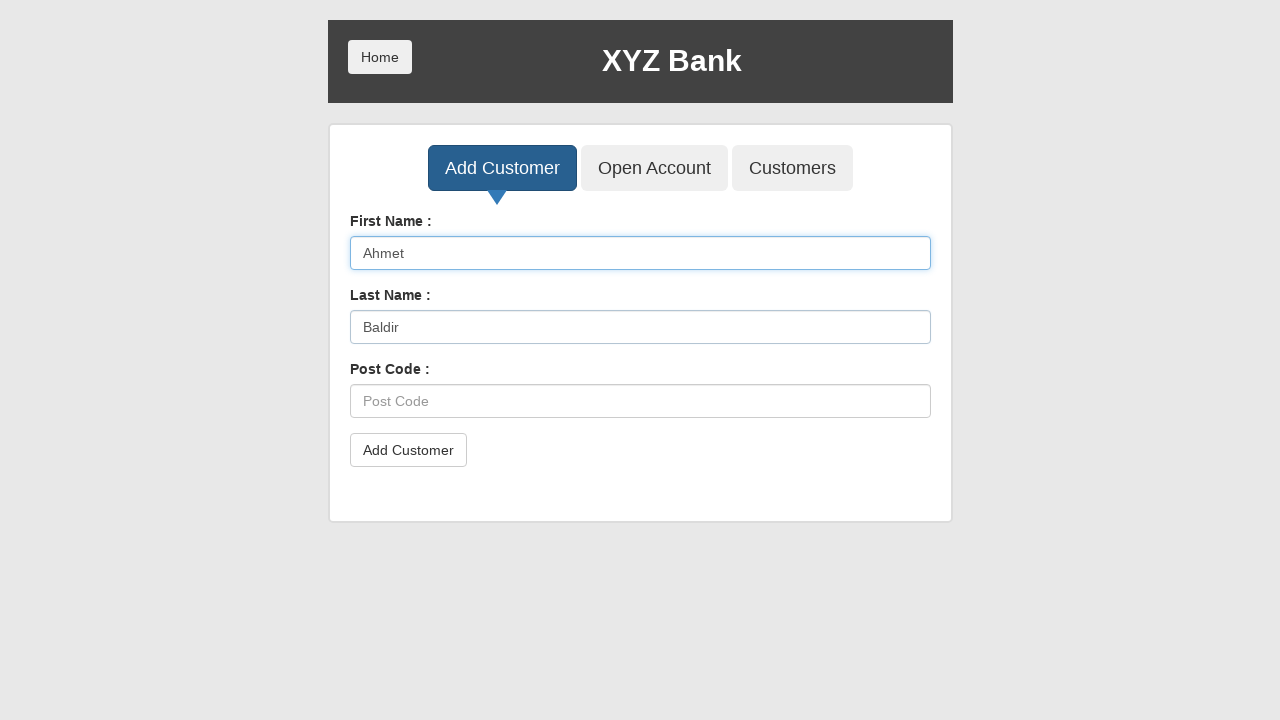

Filled post code field with '60123' on input[placeholder='Post Code']
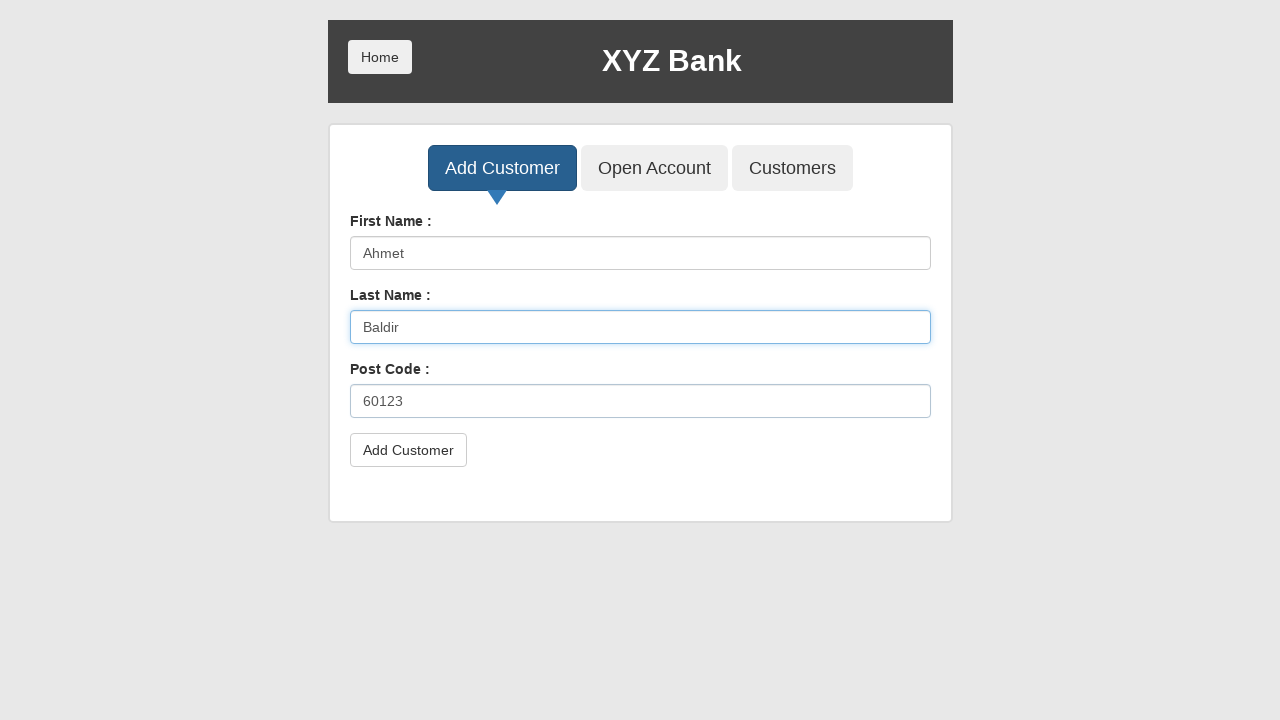

Clicked Add Customer submit button at (408, 450) on button[type='submit']:has-text('Add Customer')
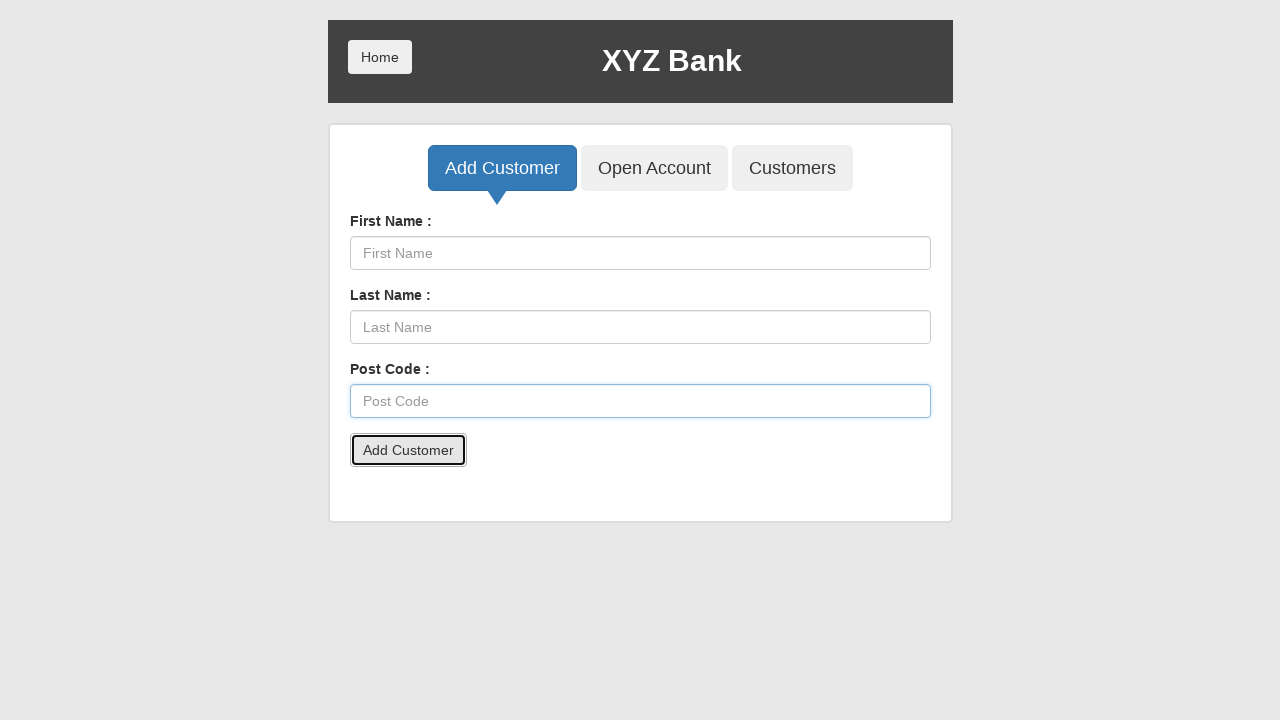

Accepted 'Customer added successfully' dialog
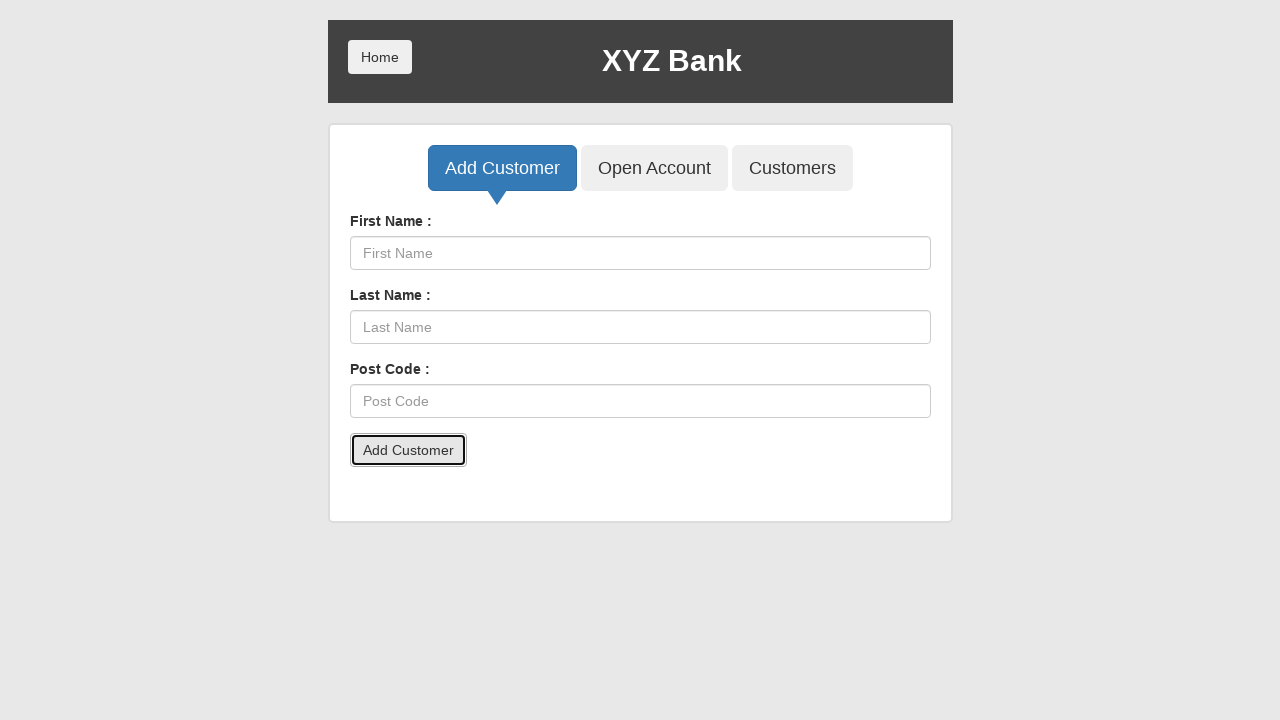

Waited 500ms for page to update after customer addition
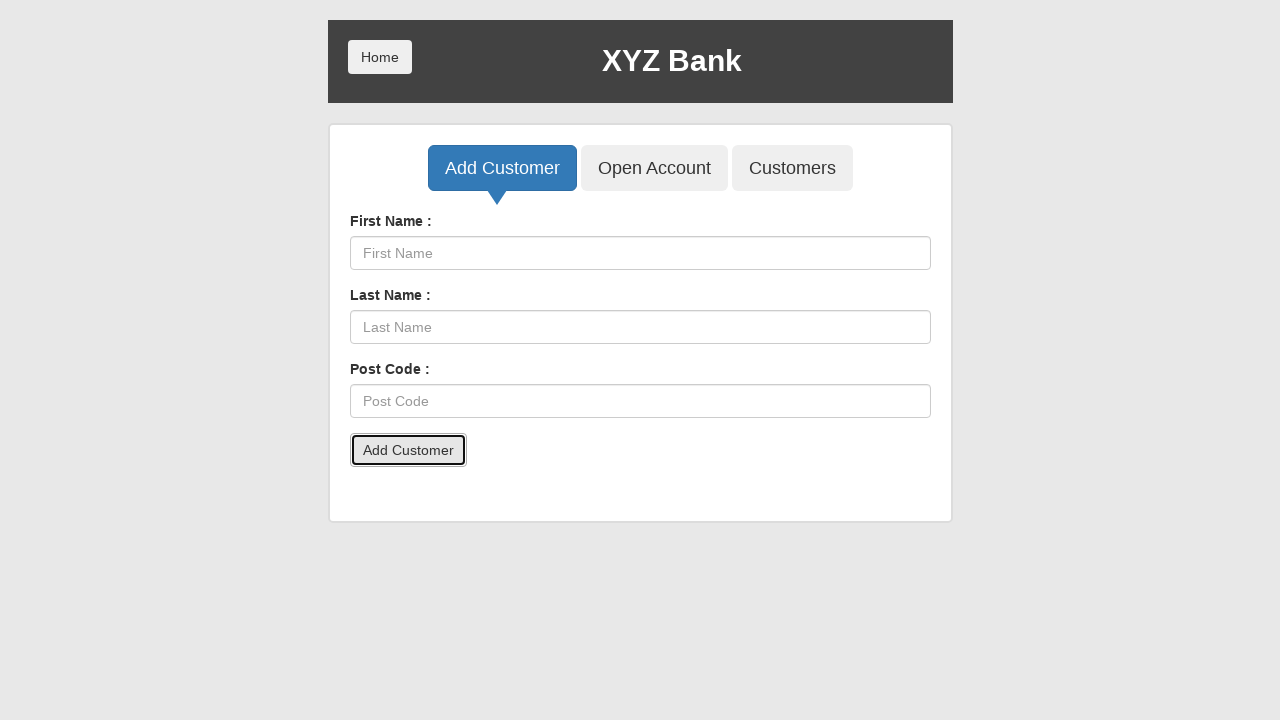

Clicked Open Account button at (654, 168) on button:has-text('Open Account')
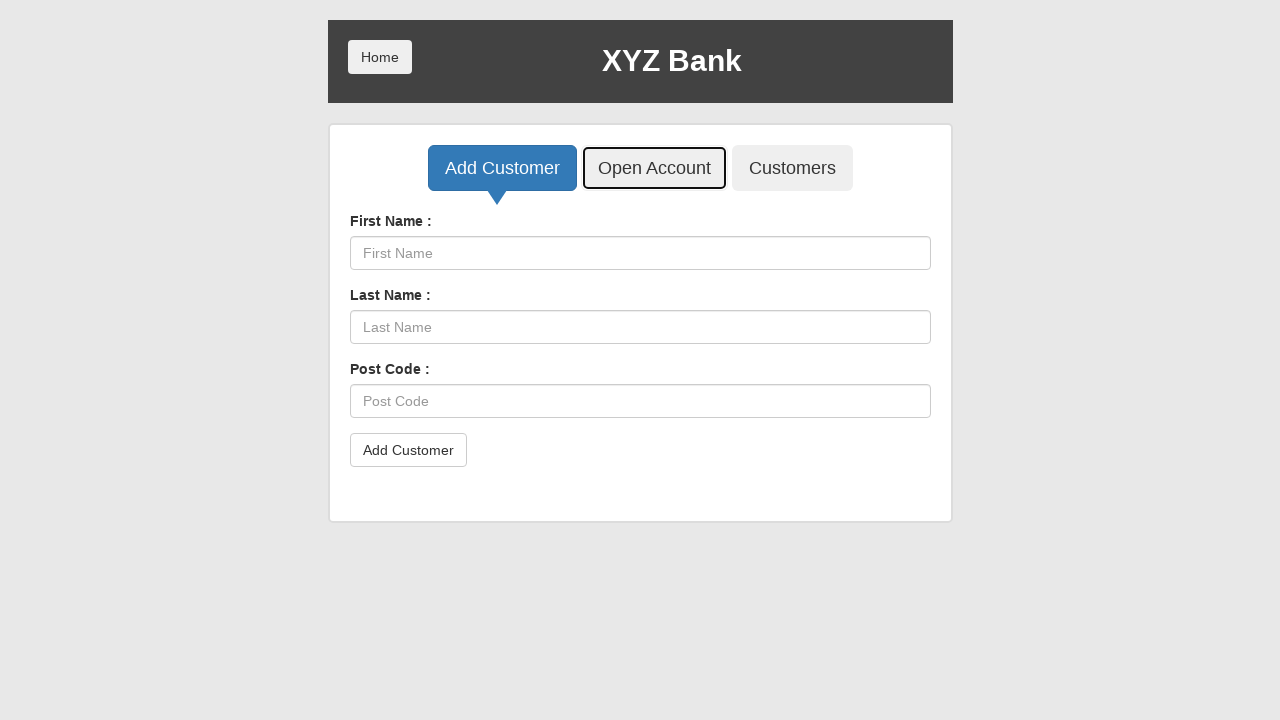

Selected customer 'Ahmet Baldir' from dropdown on #userSelect
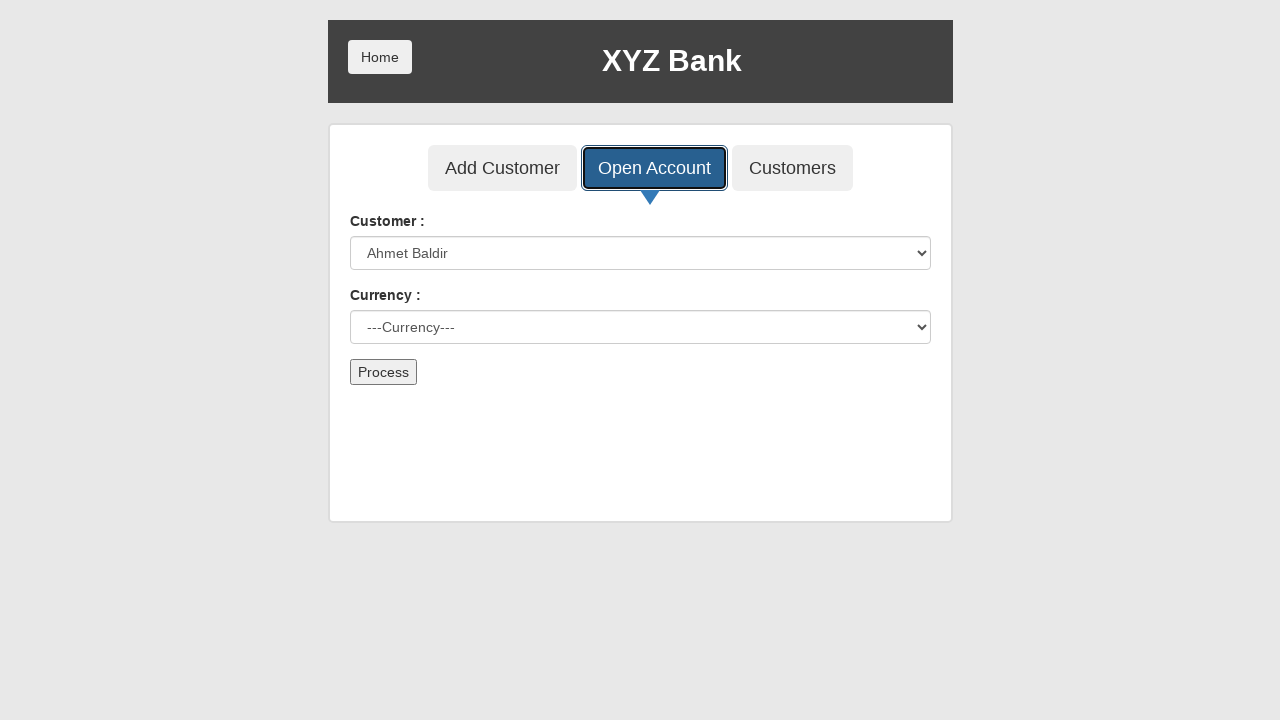

Selected currency 'Dollar' from dropdown on #currency
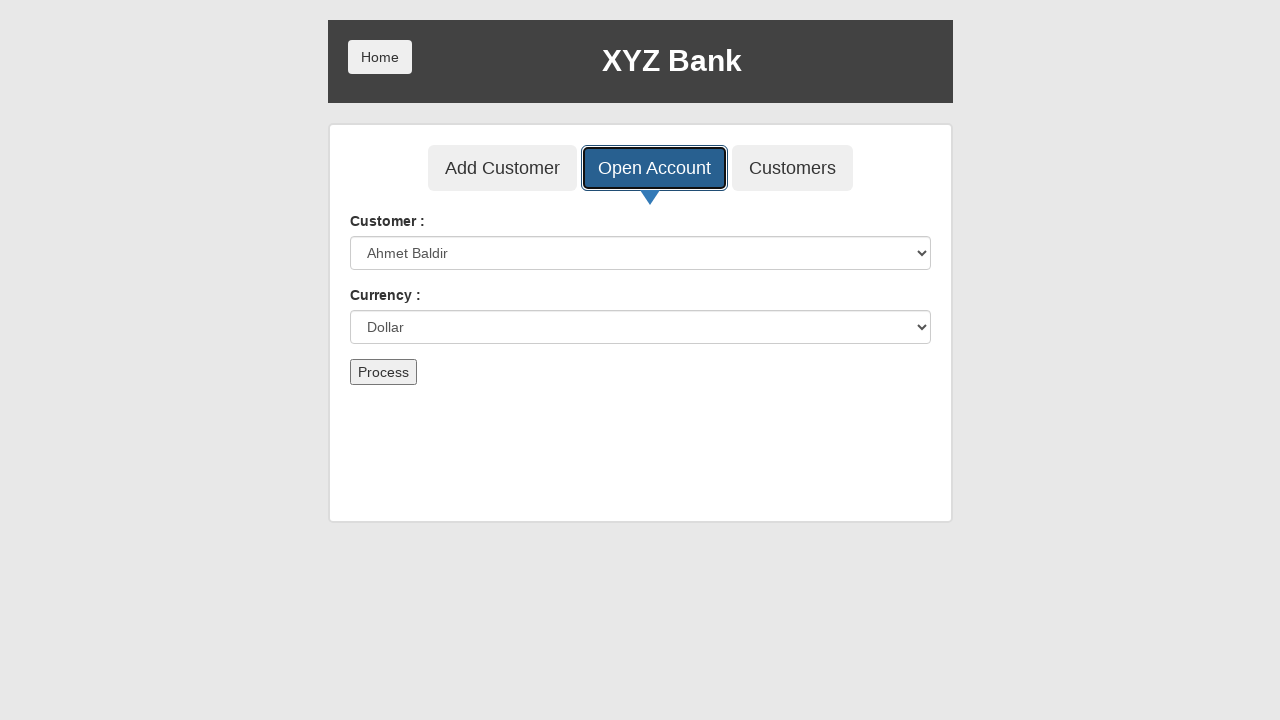

Clicked Process button to create account at (383, 372) on button:has-text('Process')
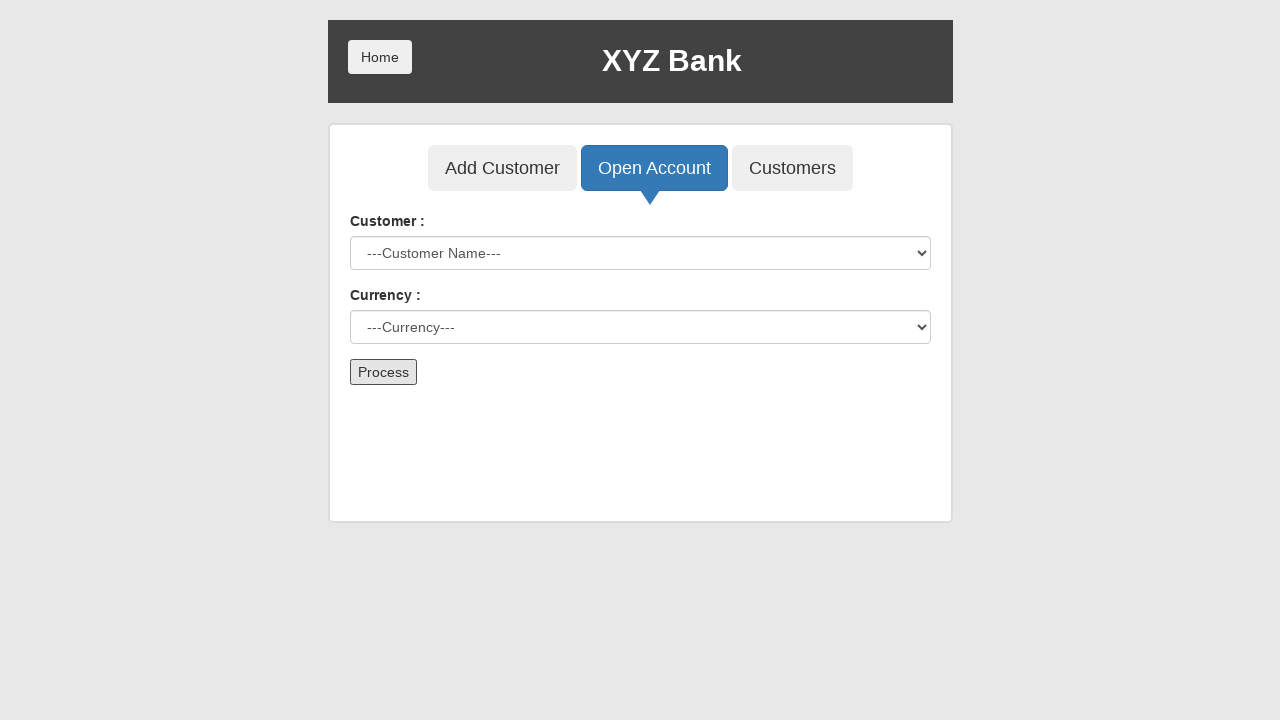

Waited 500ms for account creation confirmation
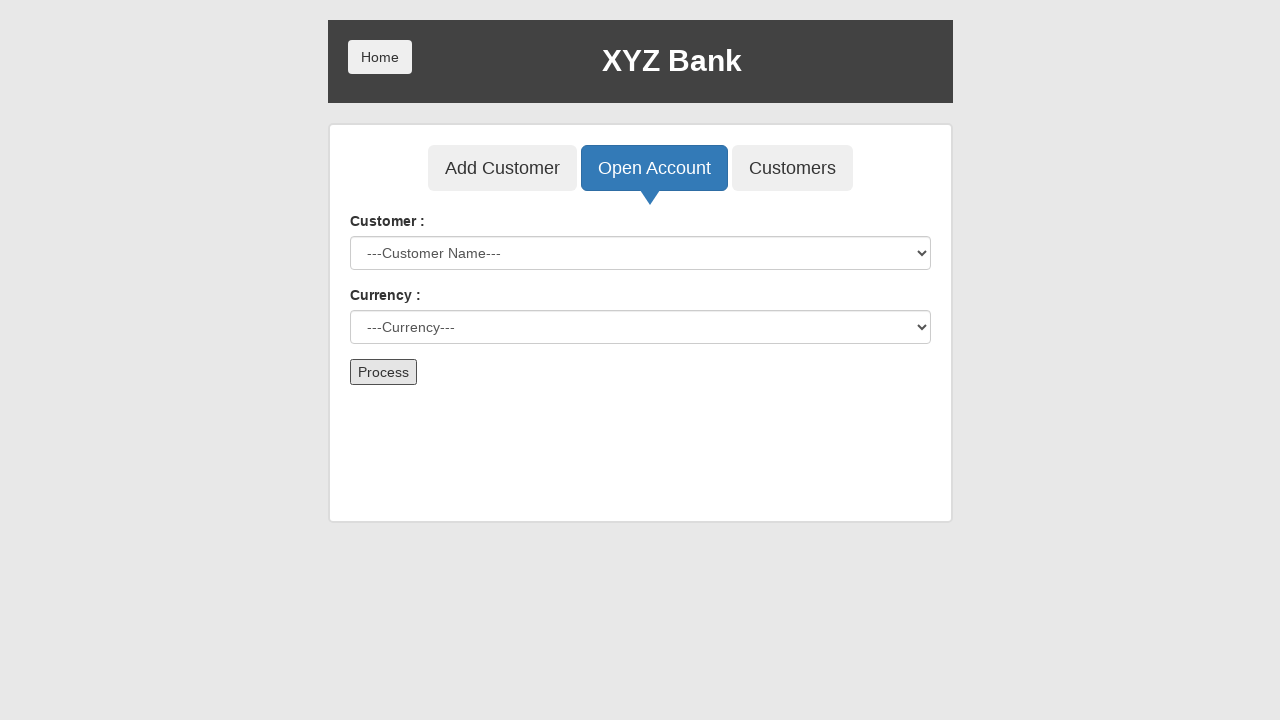

Clicked Customers button to view customer list at (792, 168) on button:has-text('Customers')
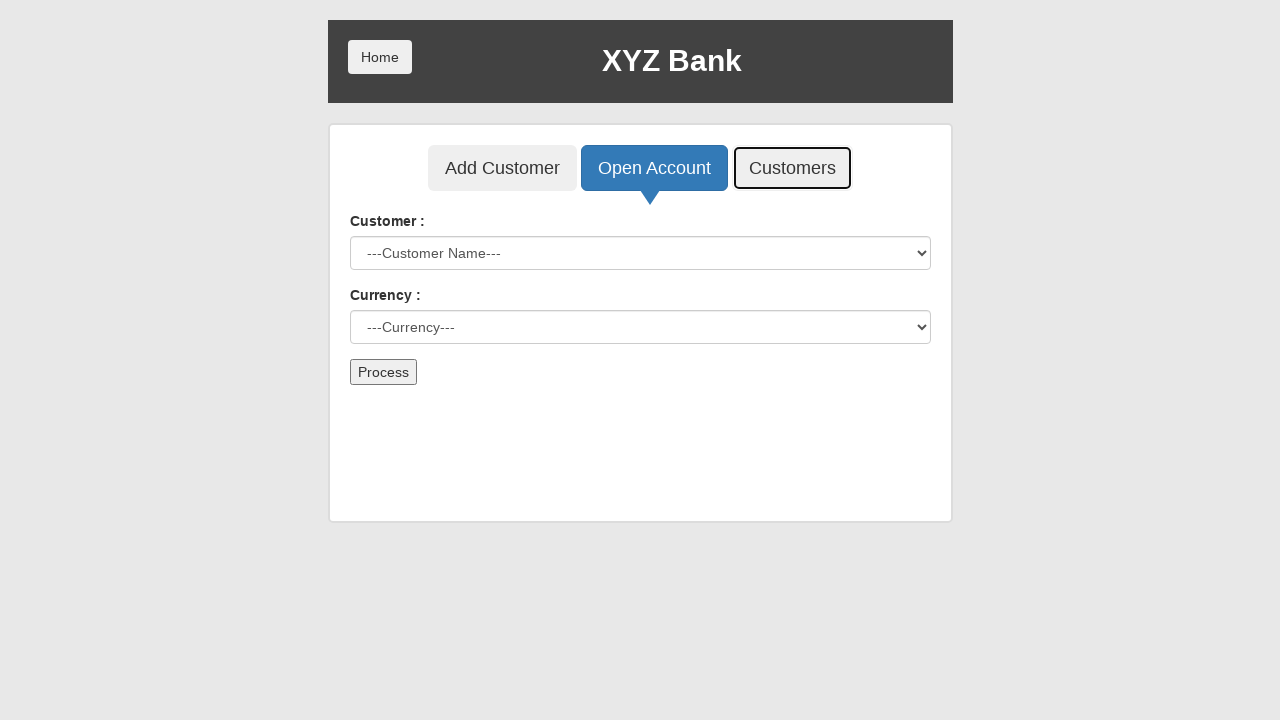

Entered 'Ahmet' in customer search field on input[placeholder='Search Customer']
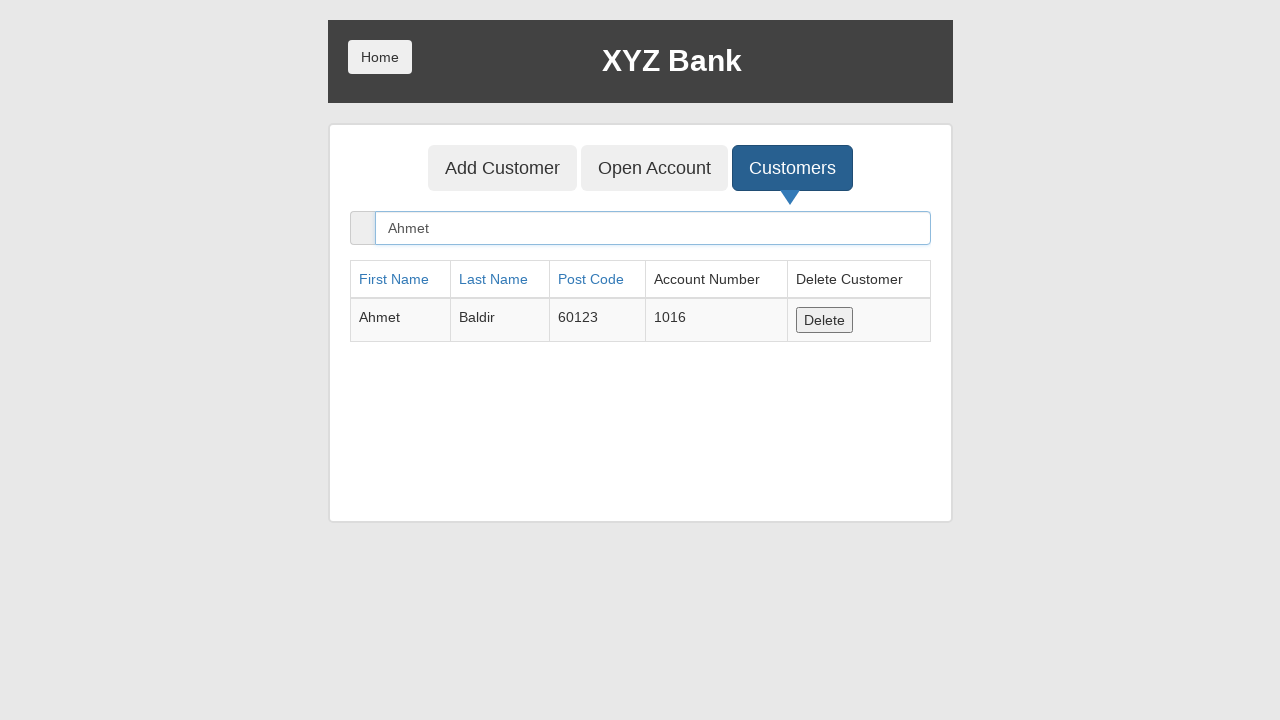

Waited 500ms for search results to populate
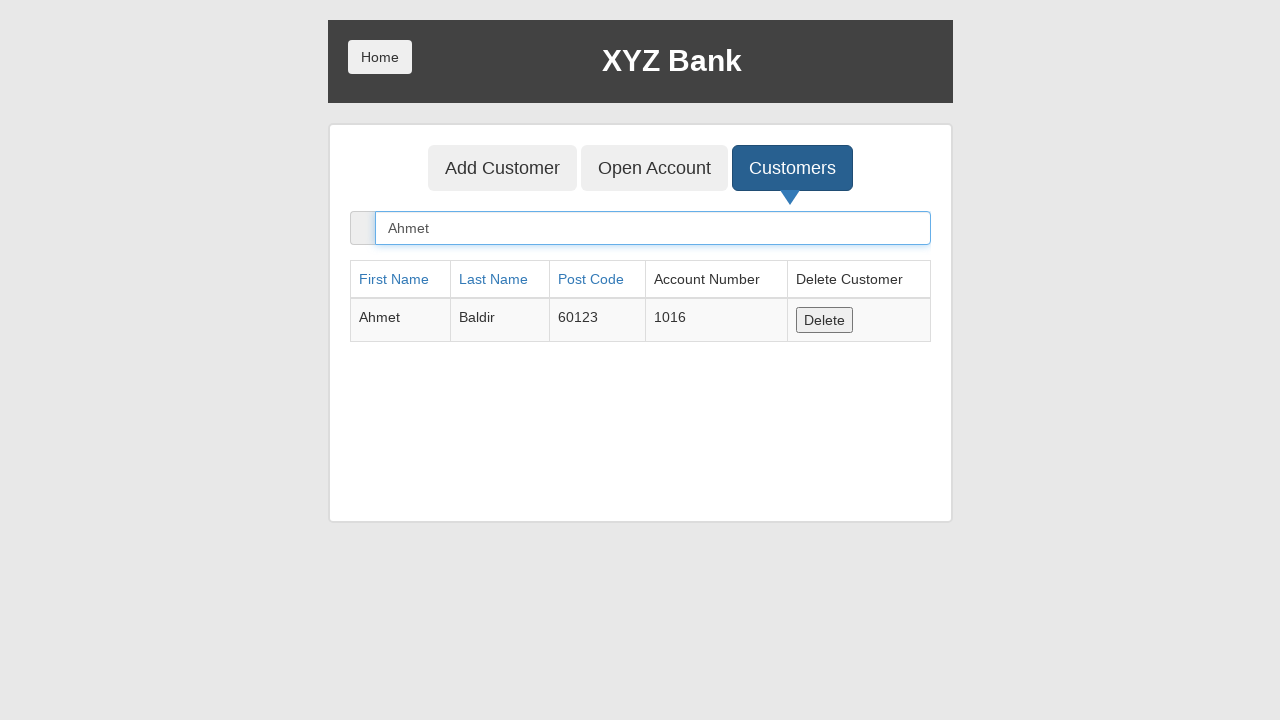

Clicked Delete button to remove customer record at (824, 320) on button:has-text('Delete')
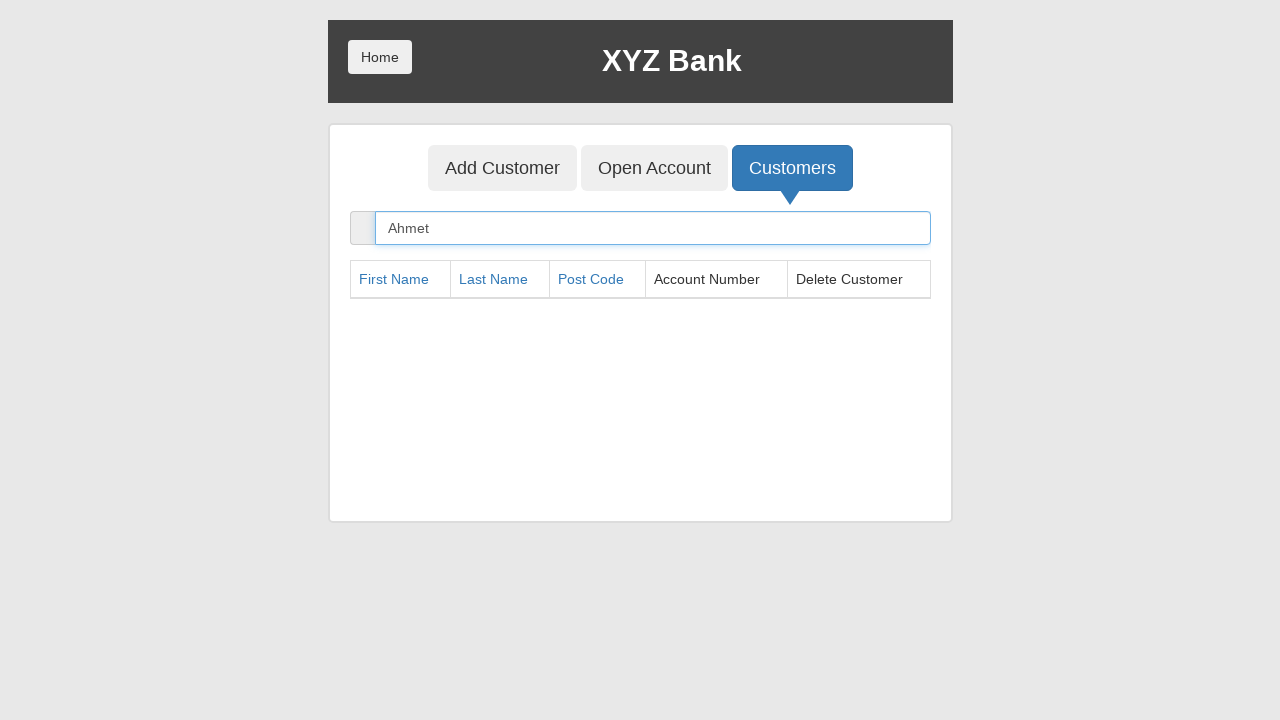

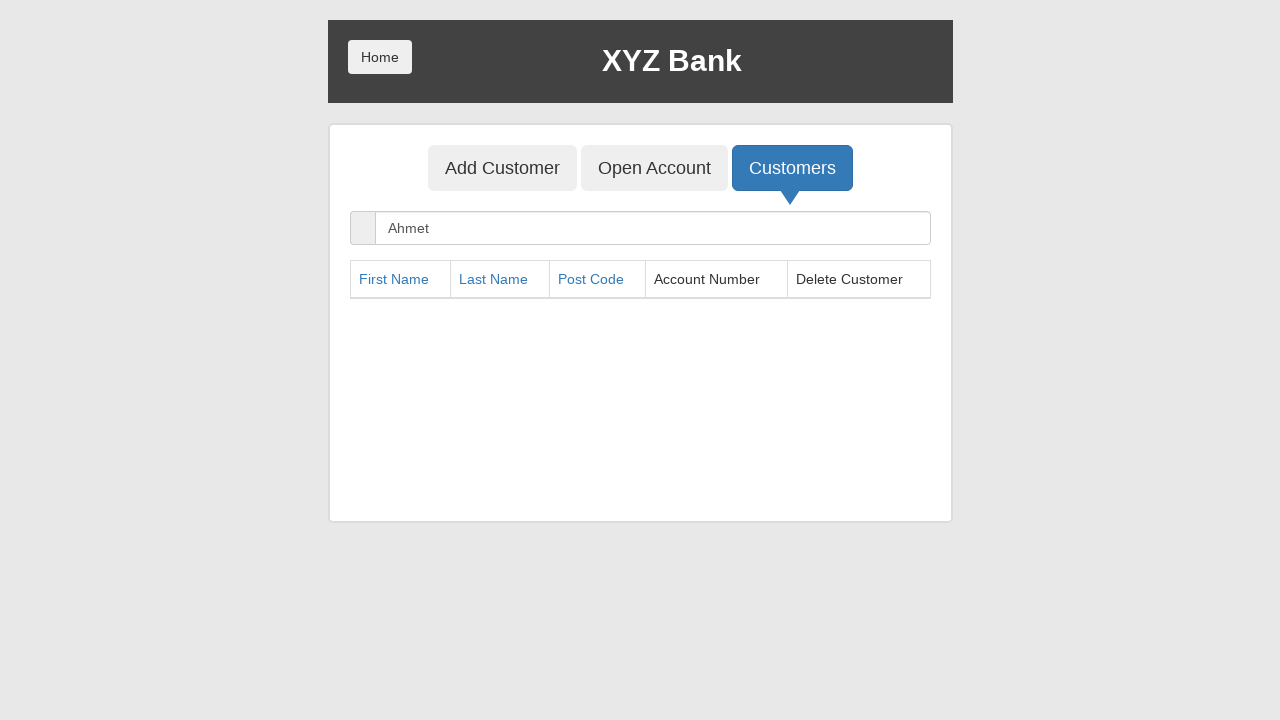